Tests a practice form by clicking a checkbox, filling in name and email fields, and submitting the form to verify success message appears

Starting URL: https://www.rahulshettyacademy.com/angularpractice/

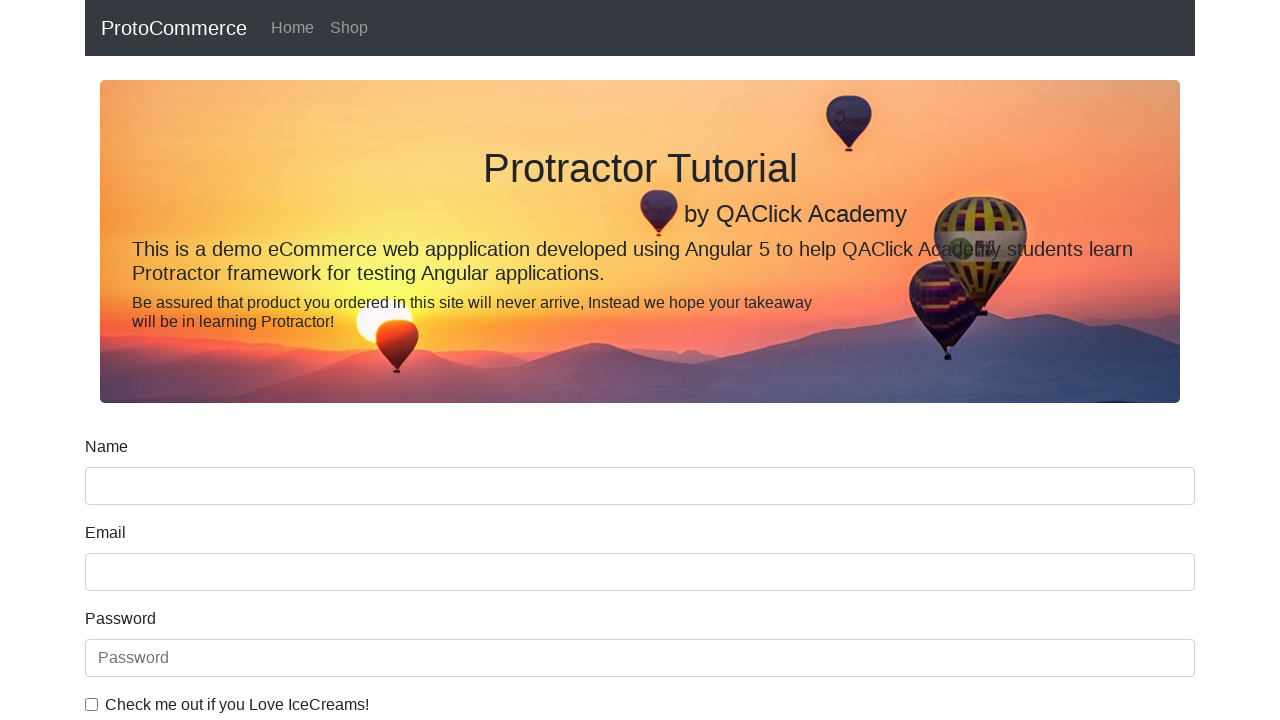

Navigated to Angular practice form page
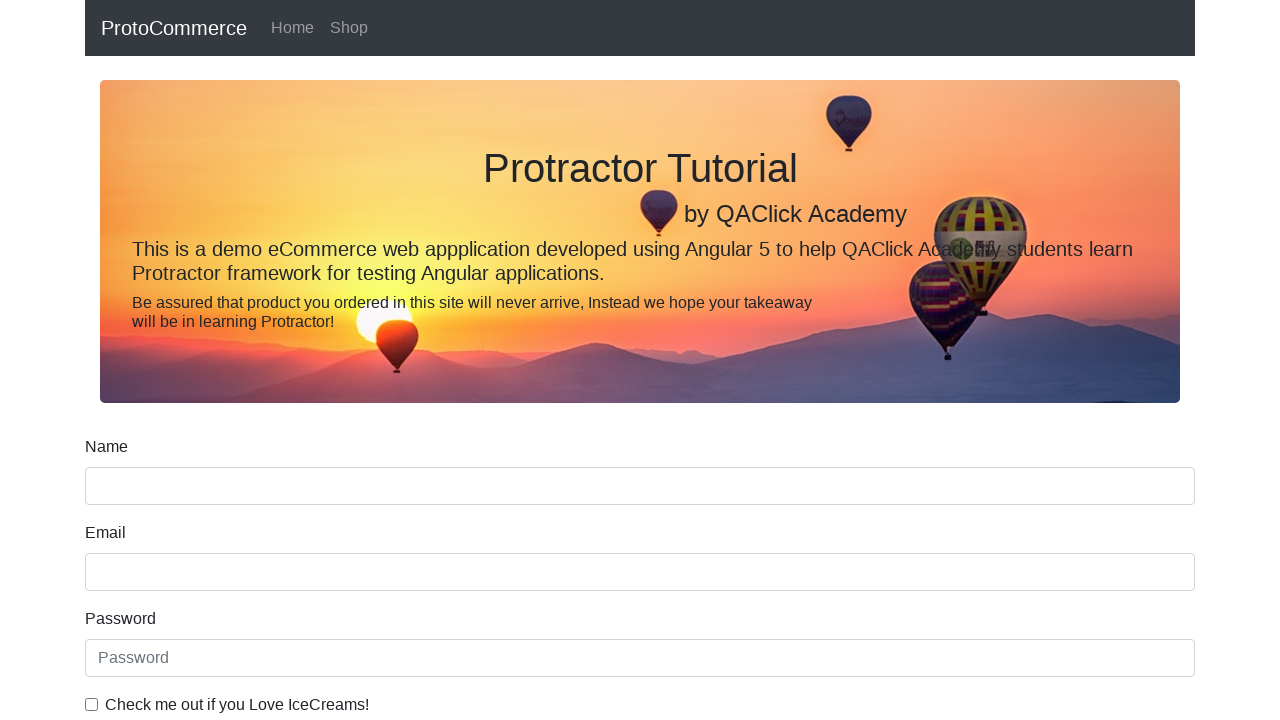

Clicked the practice form checkbox at (92, 704) on #exampleCheck1
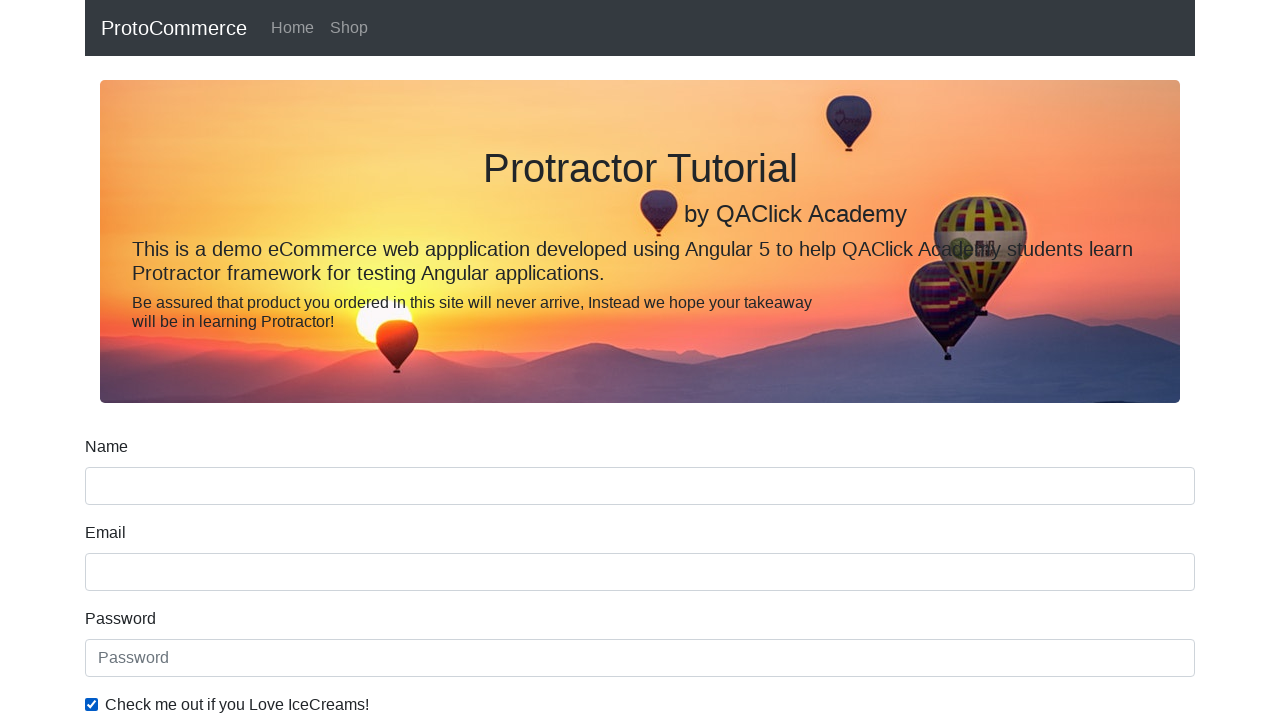

Filled name field with 'Yashaswi' on input[name='name']
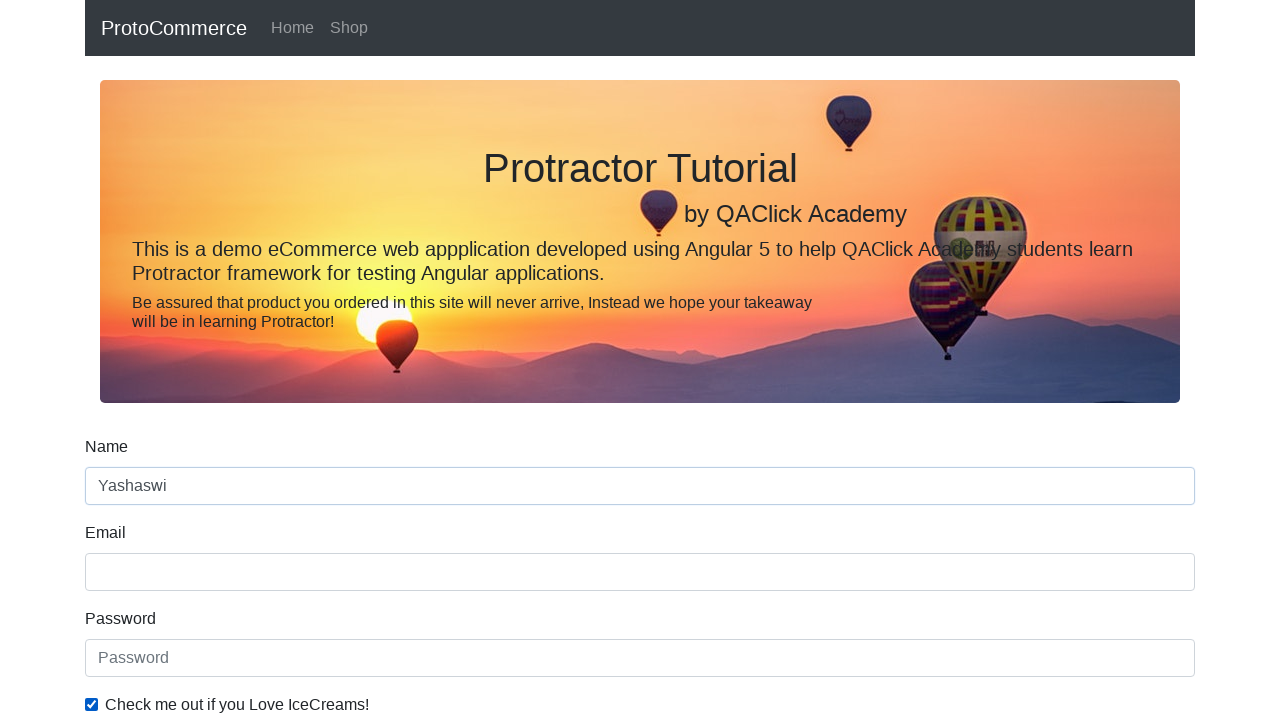

Filled email field with 'dummyemail@gmail.com' on input[name='email']
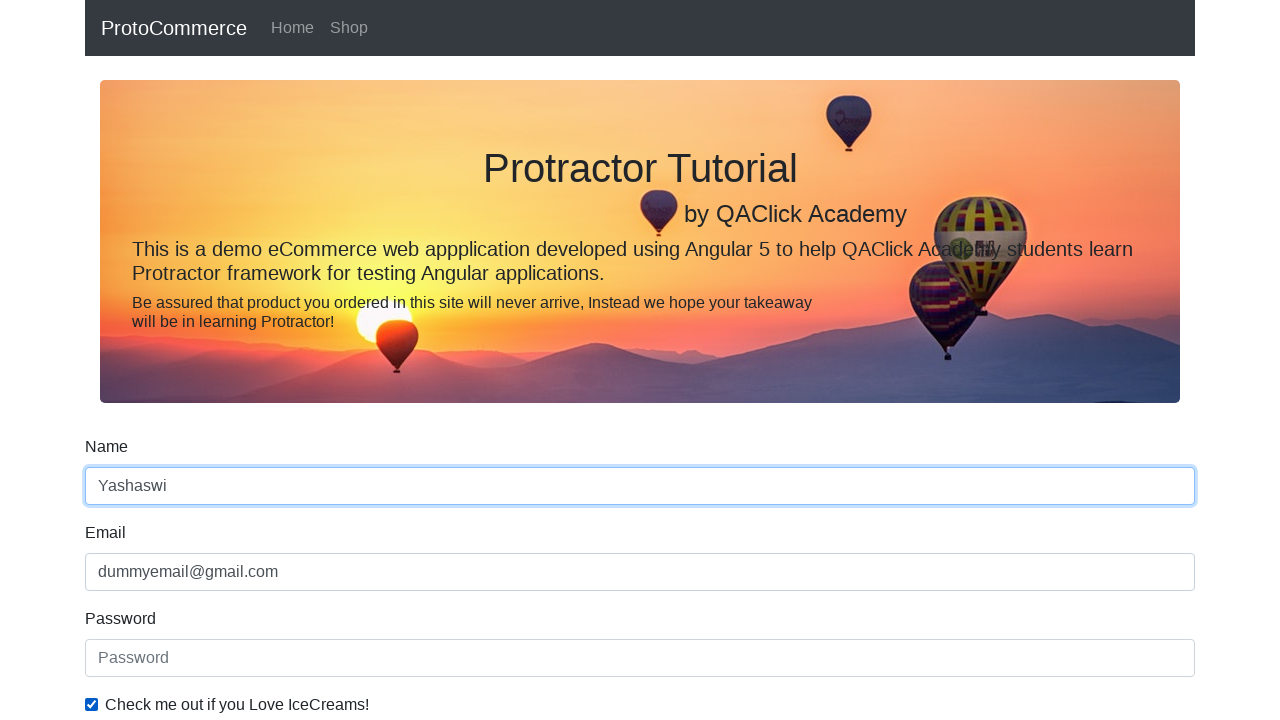

Clicked submit button to submit the form at (123, 491) on input[type='submit']
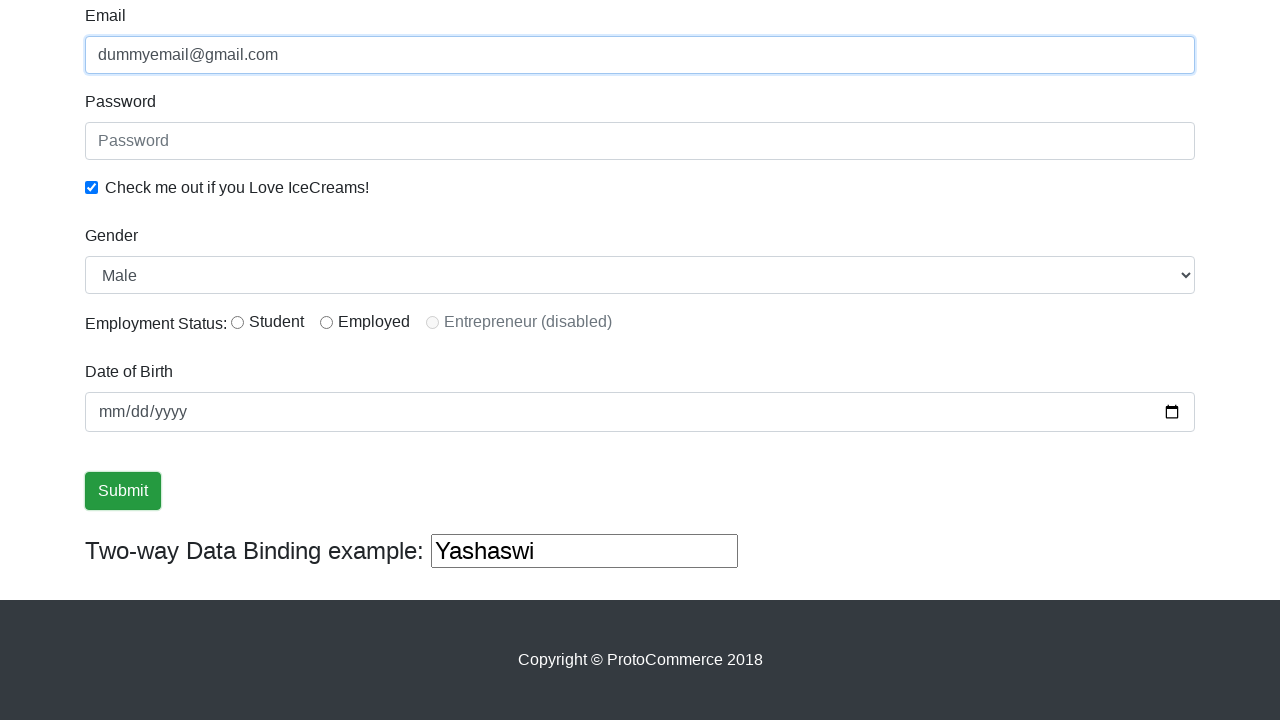

Success message appeared confirming form submission
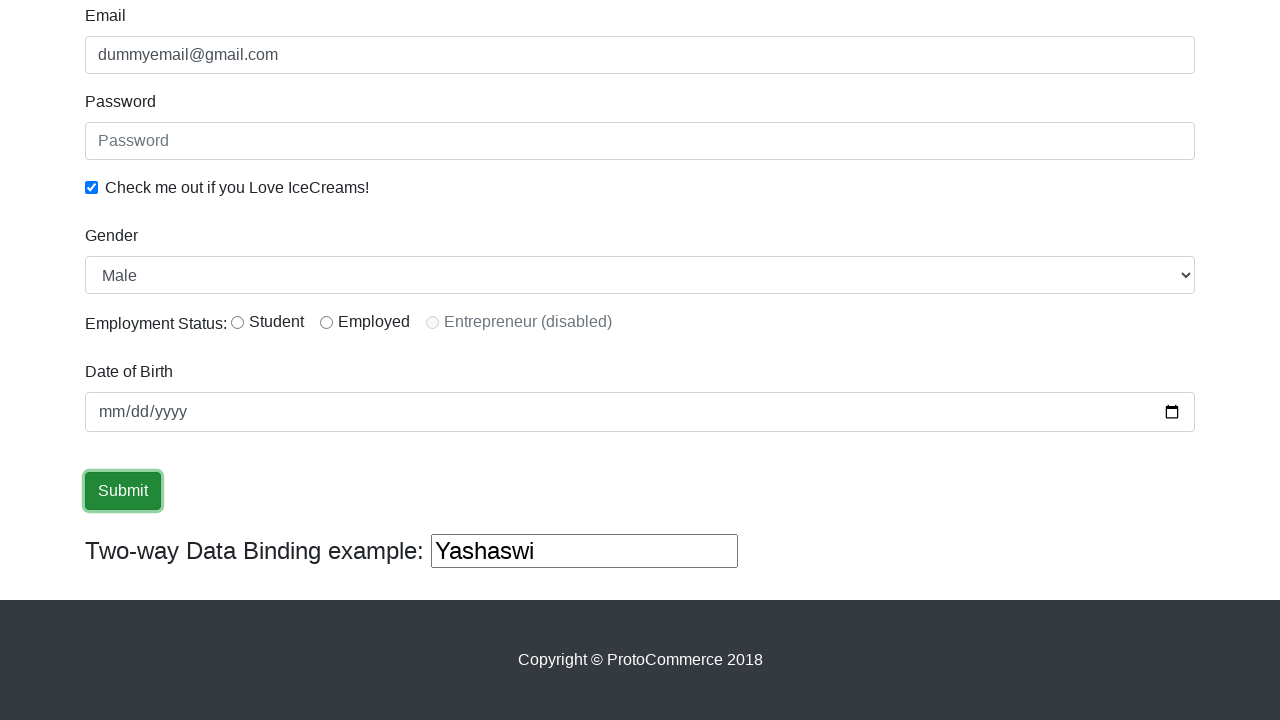

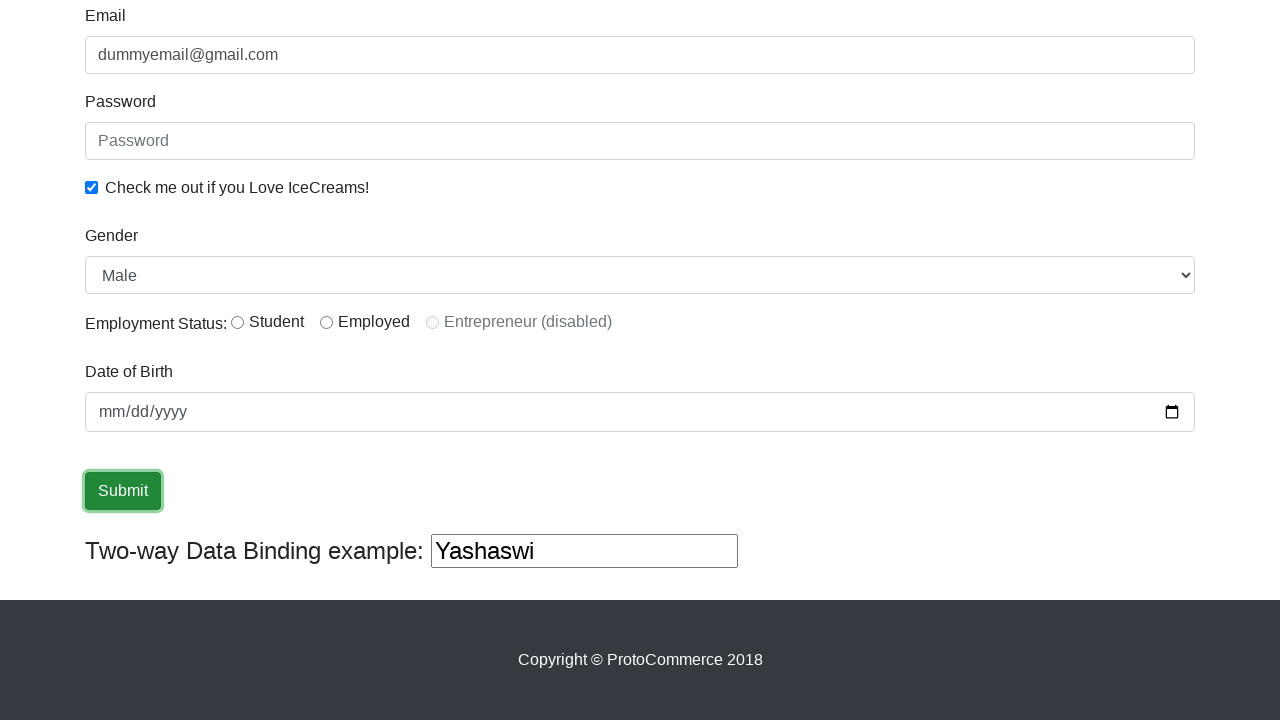